Navigates to Tickertape homepage, clicks See All on the Index section, selects Sectoral, and views Nifty IT price information.

Starting URL: https://www.tickertape.in/

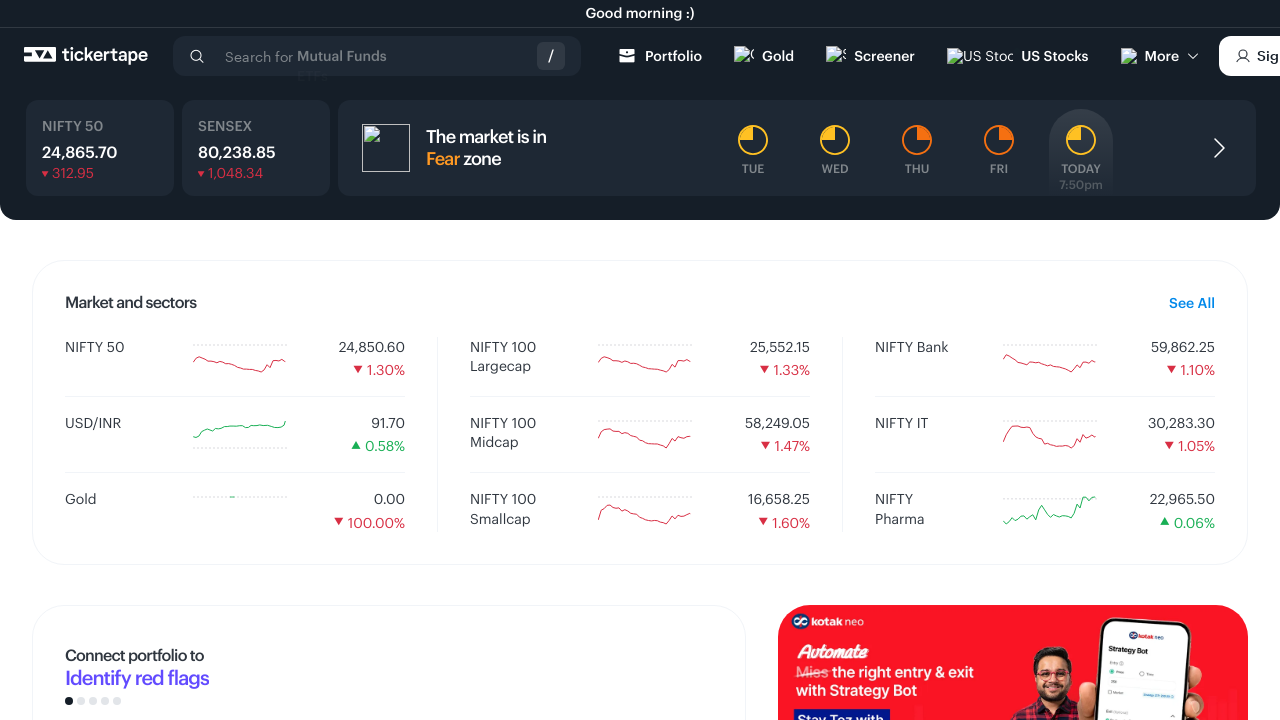

Stock container section loaded on Tickertape homepage
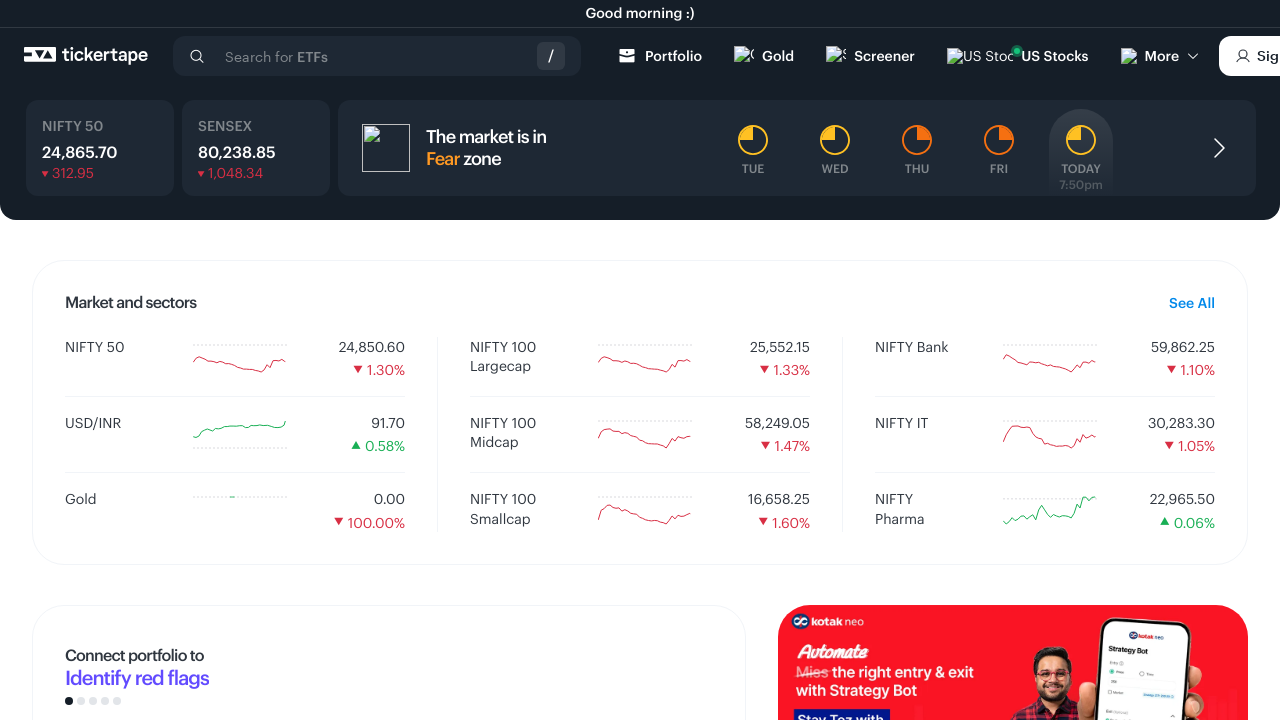

Clicked 'See All' link in Index section at (1192, 303) on a:has-text('See All')
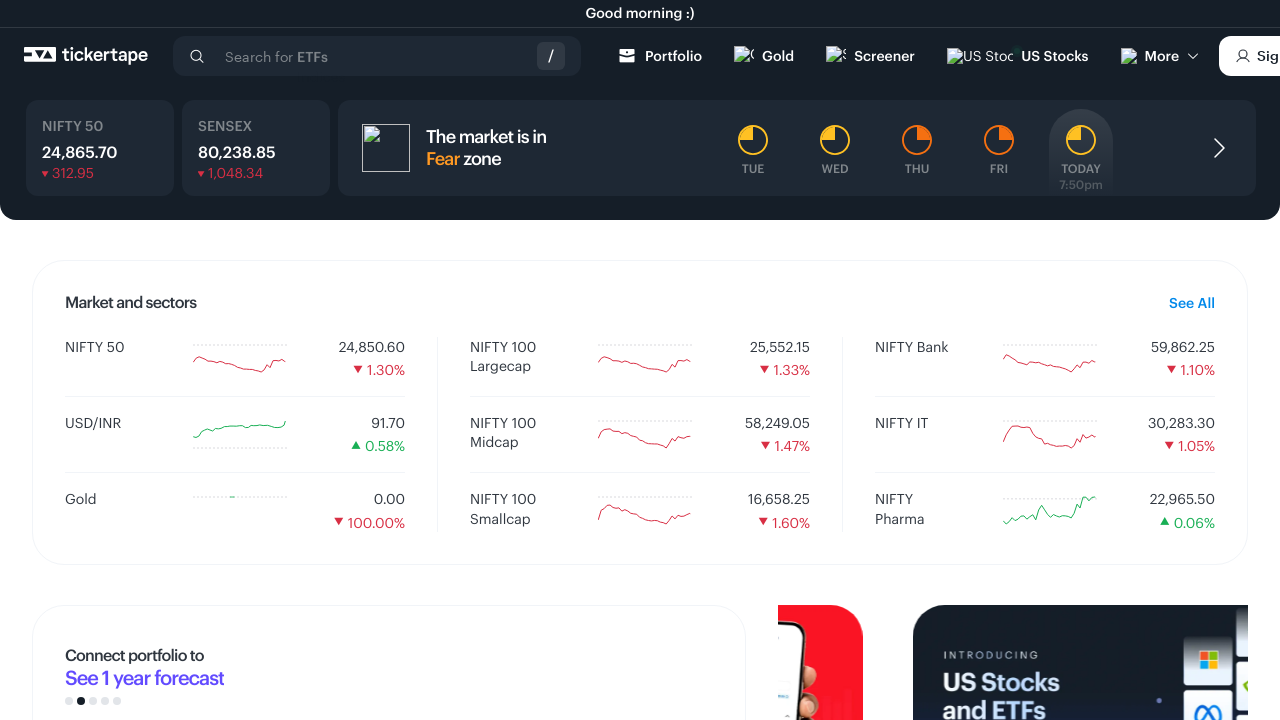

Sectoral button became available
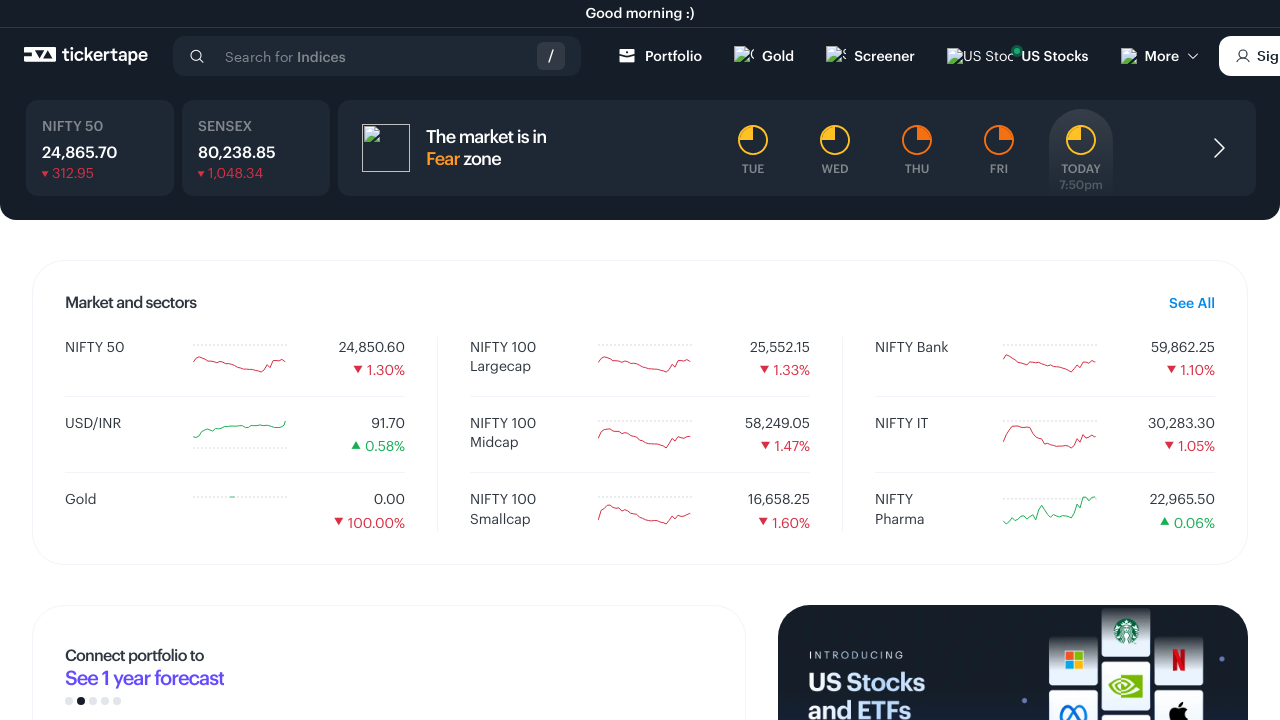

Clicked on Sectoral button at (330, 358) on span:has-text('Sectoral')
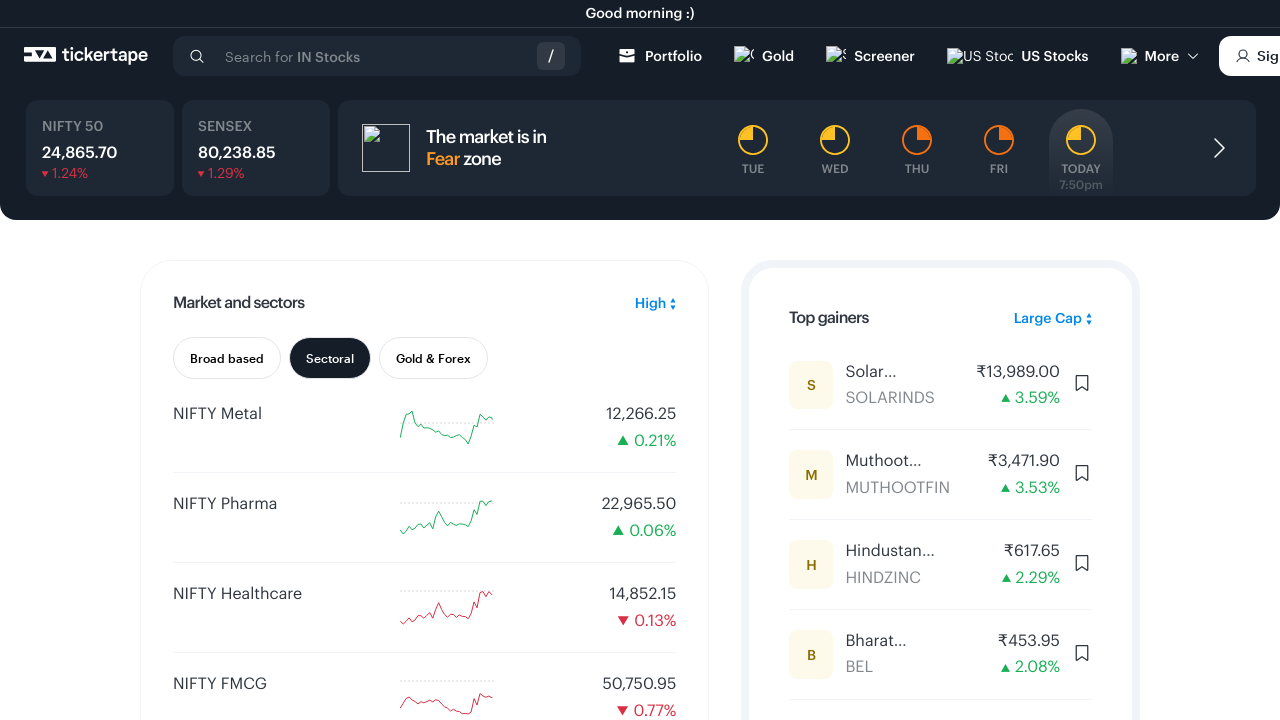

Table with Nifty IT price information loaded successfully
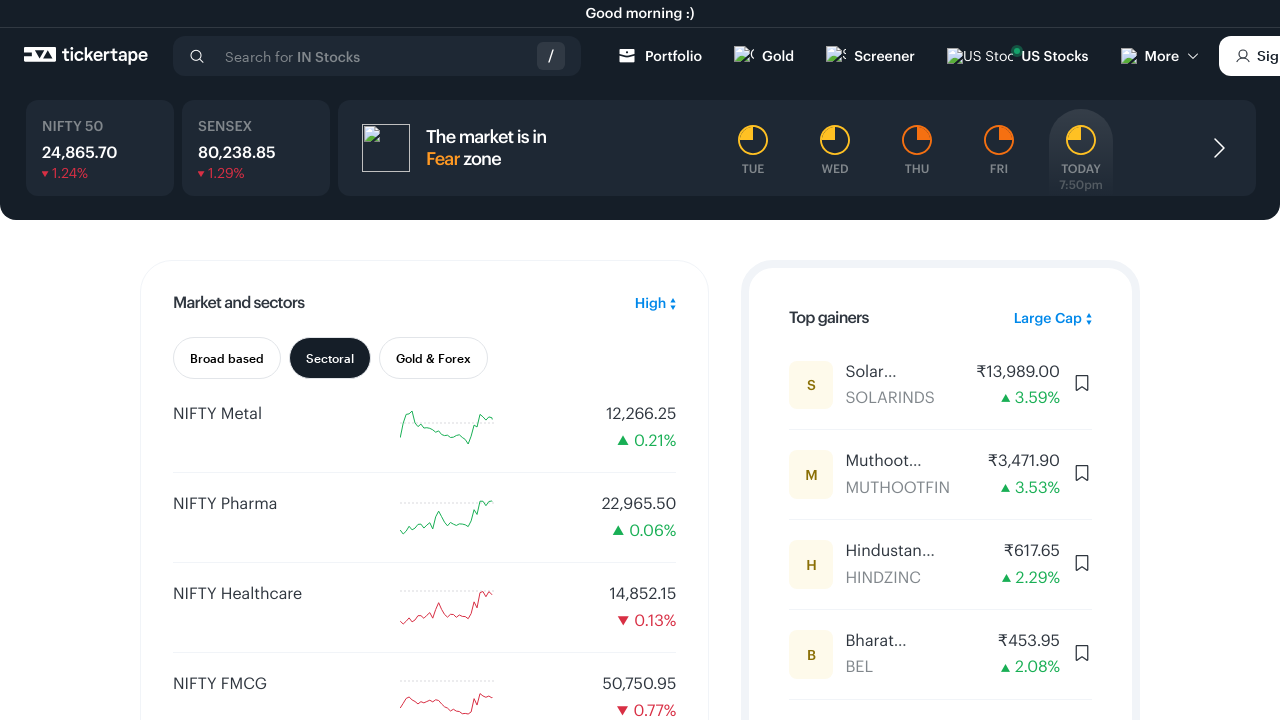

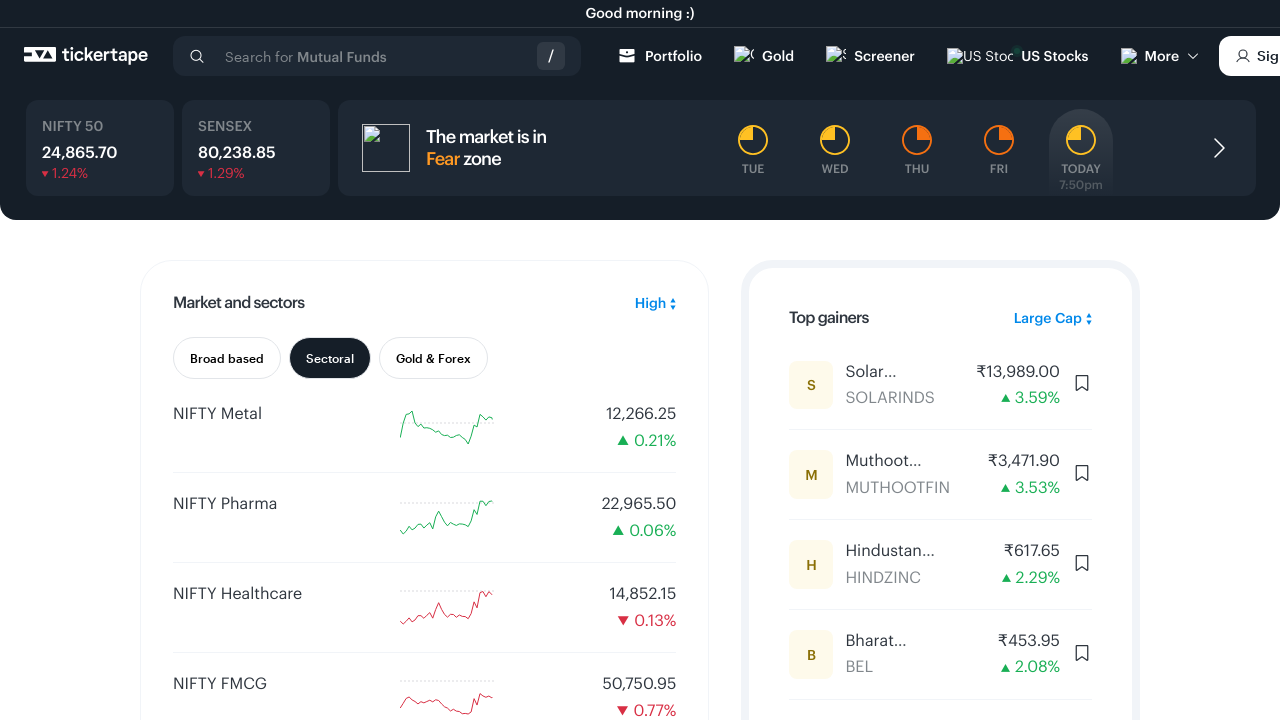